Tests drag and drop functionality on jQuery UI demo page by dragging an element to a drop target within an iframe, then navigates to another section via sidebar link

Starting URL: https://jqueryui.com/droppable/

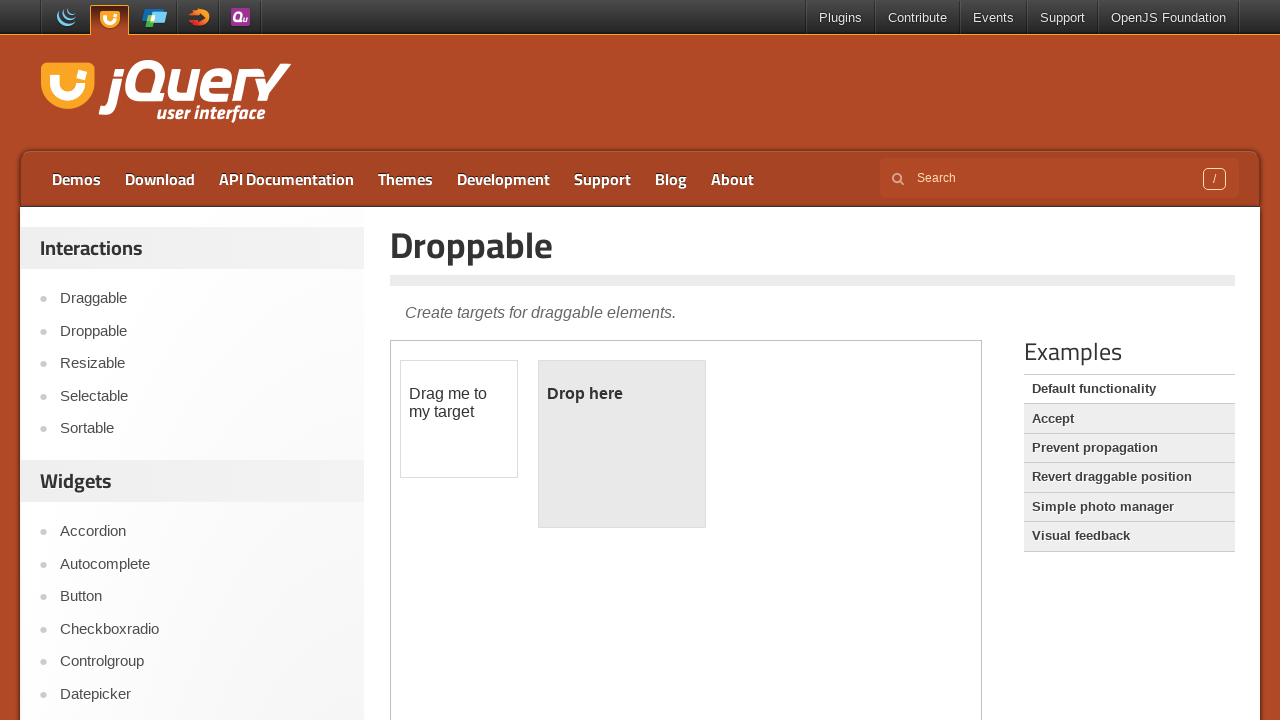

Located demo iframe for drag and drop test
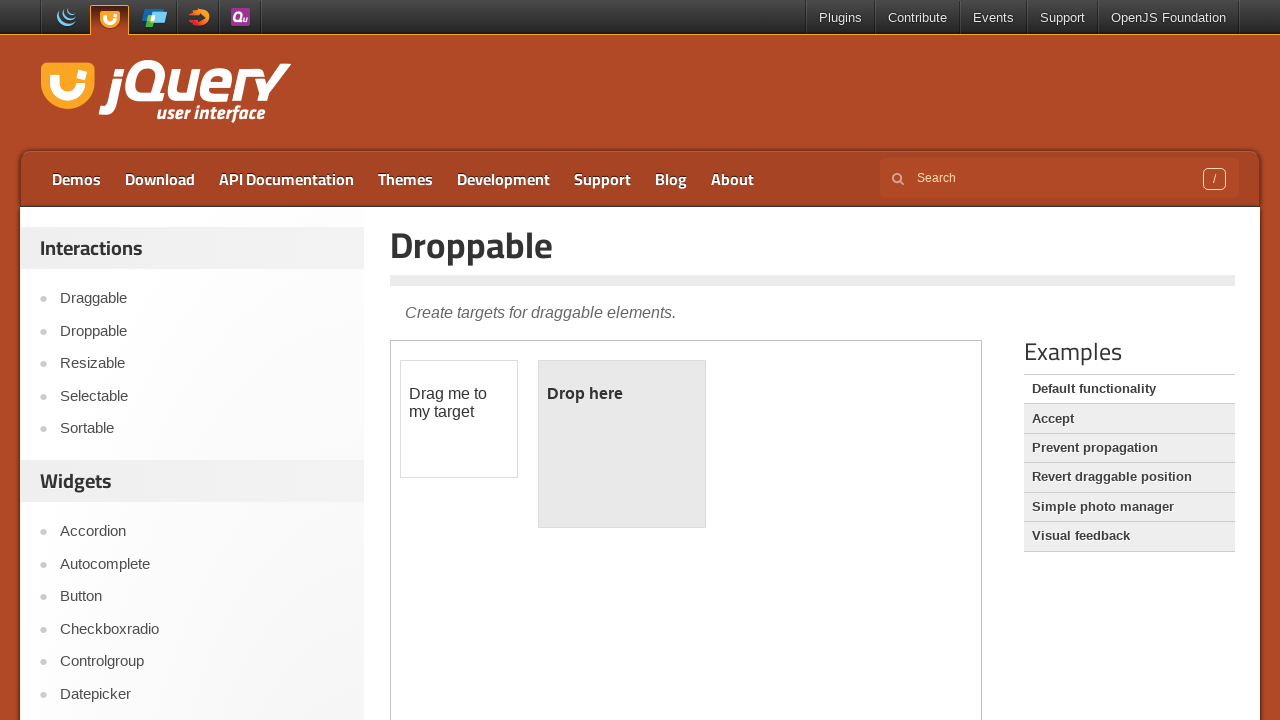

Clicked on draggable element at (459, 419) on iframe.demo-frame >> internal:control=enter-frame >> #draggable
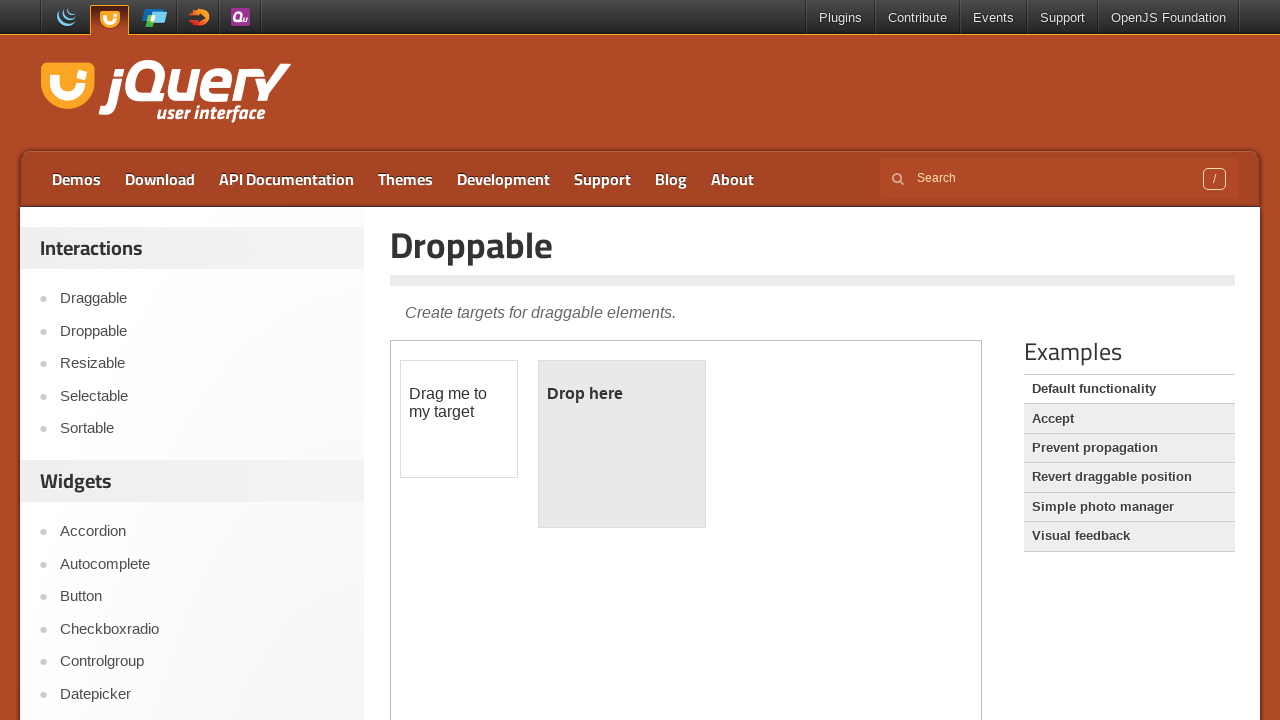

Dragged element to drop target at (622, 444)
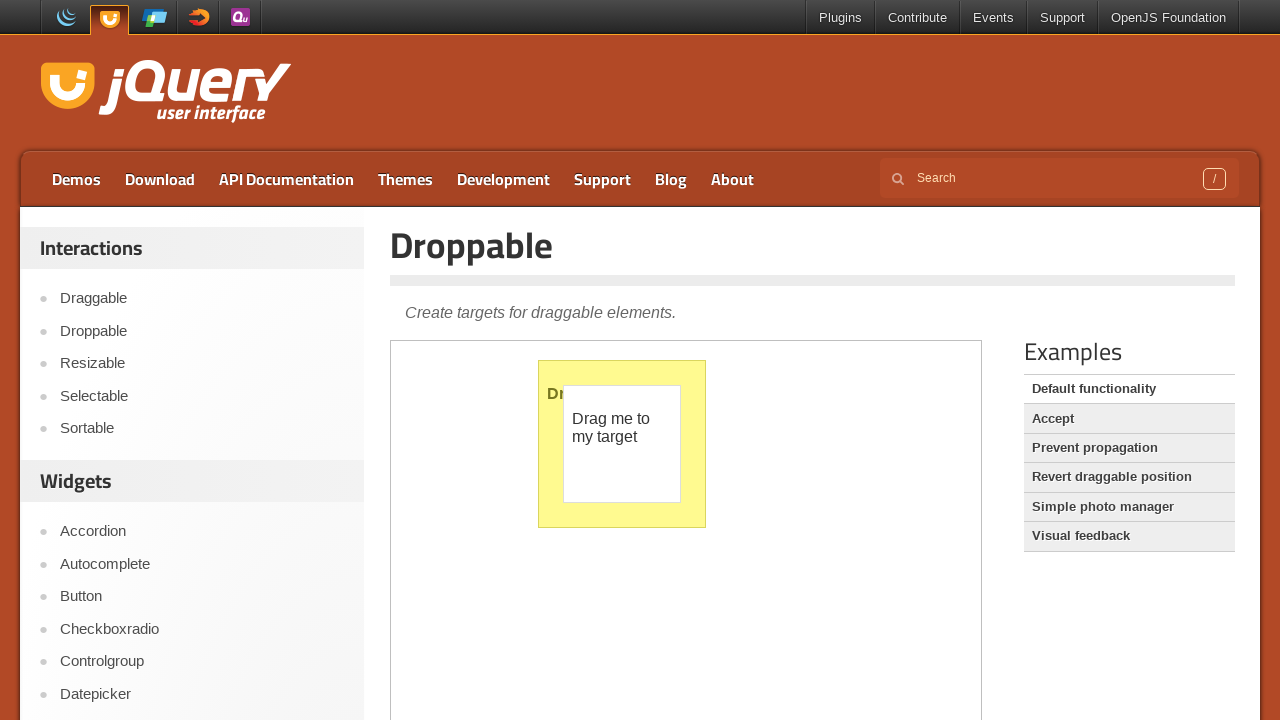

Clicked on draggable element again at (622, 444) on iframe.demo-frame >> internal:control=enter-frame >> #draggable
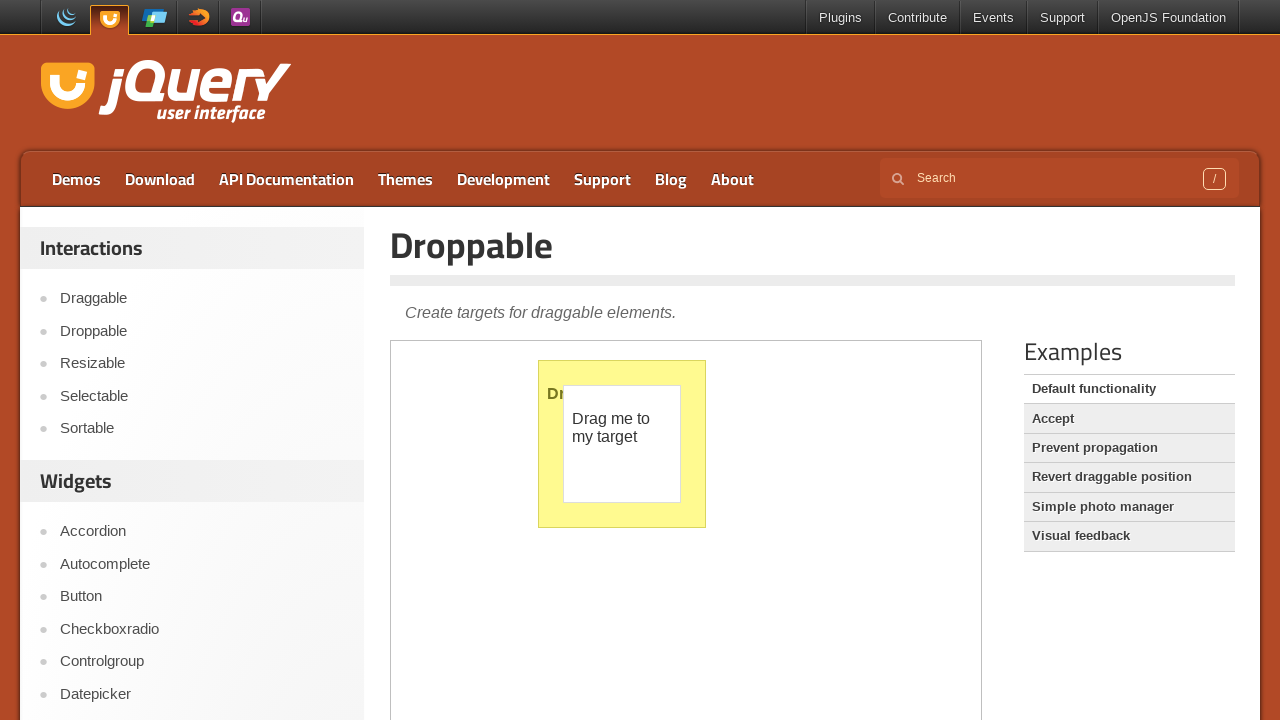

Clicked on sidebar link to navigate to another section at (202, 429) on #sidebar a >> nth=4
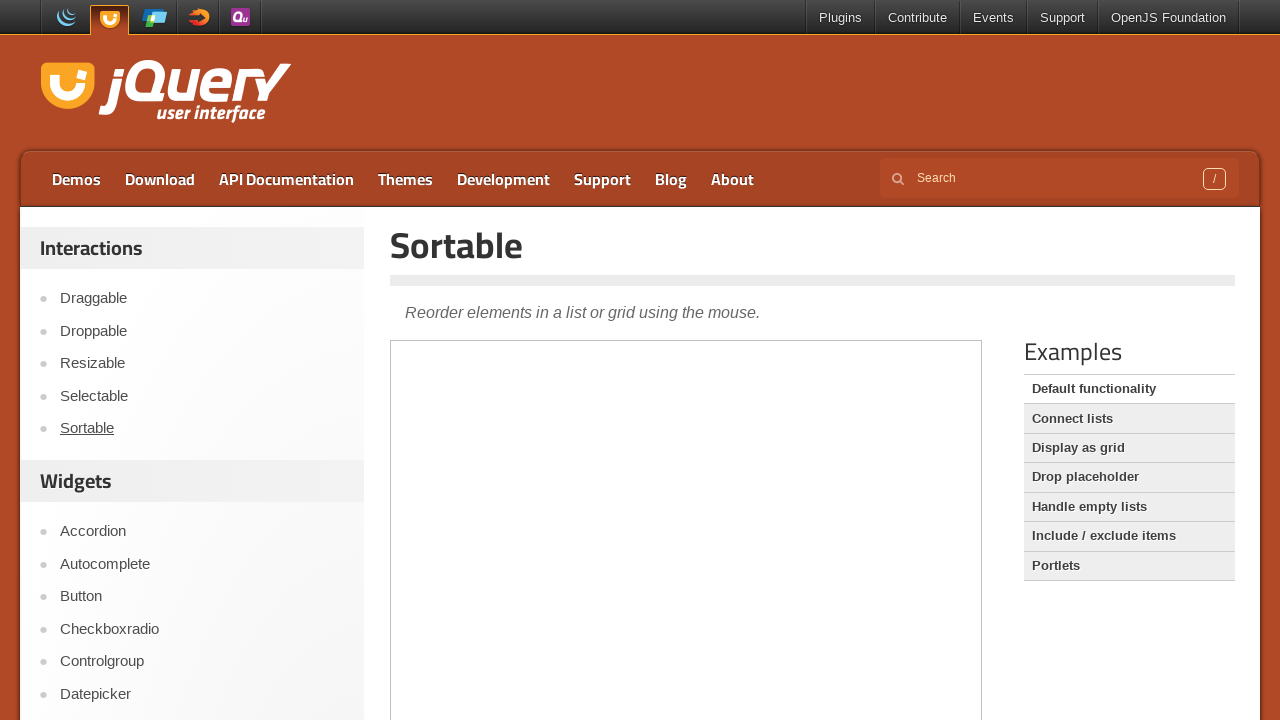

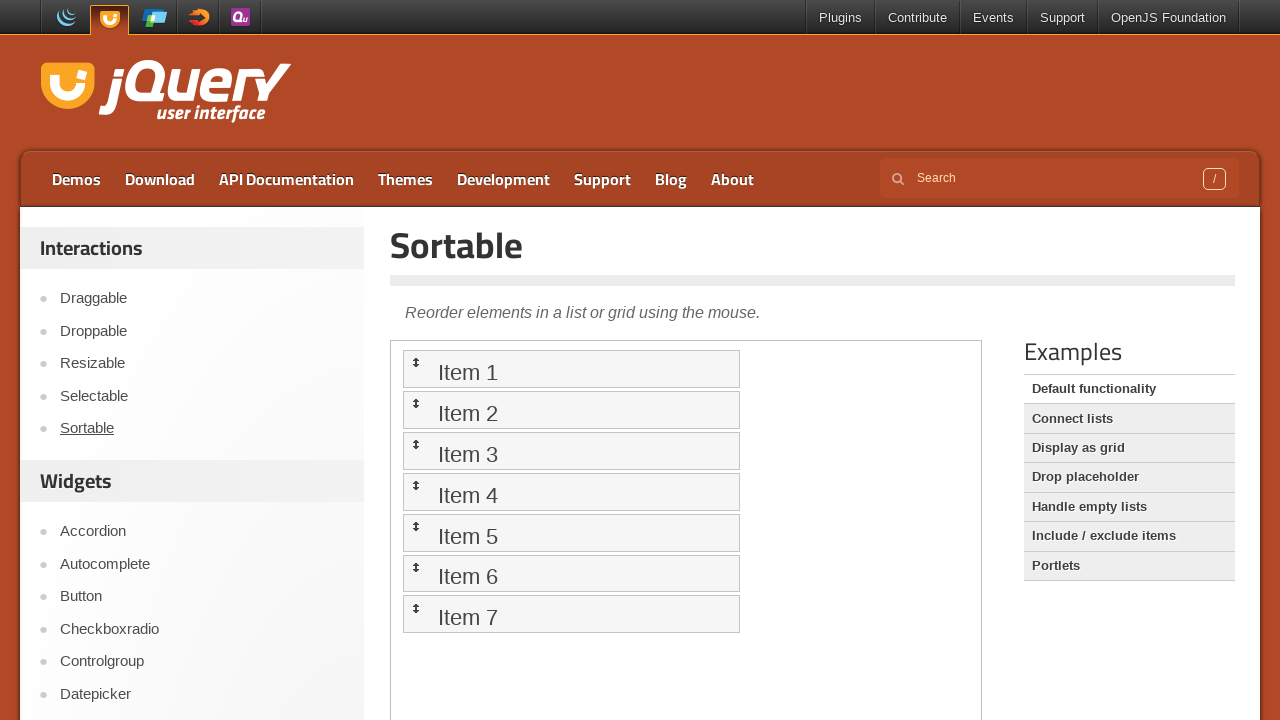